Tests that park suggestions appear when typing in the park name search field.

Starting URL: https://bcparks.ca/

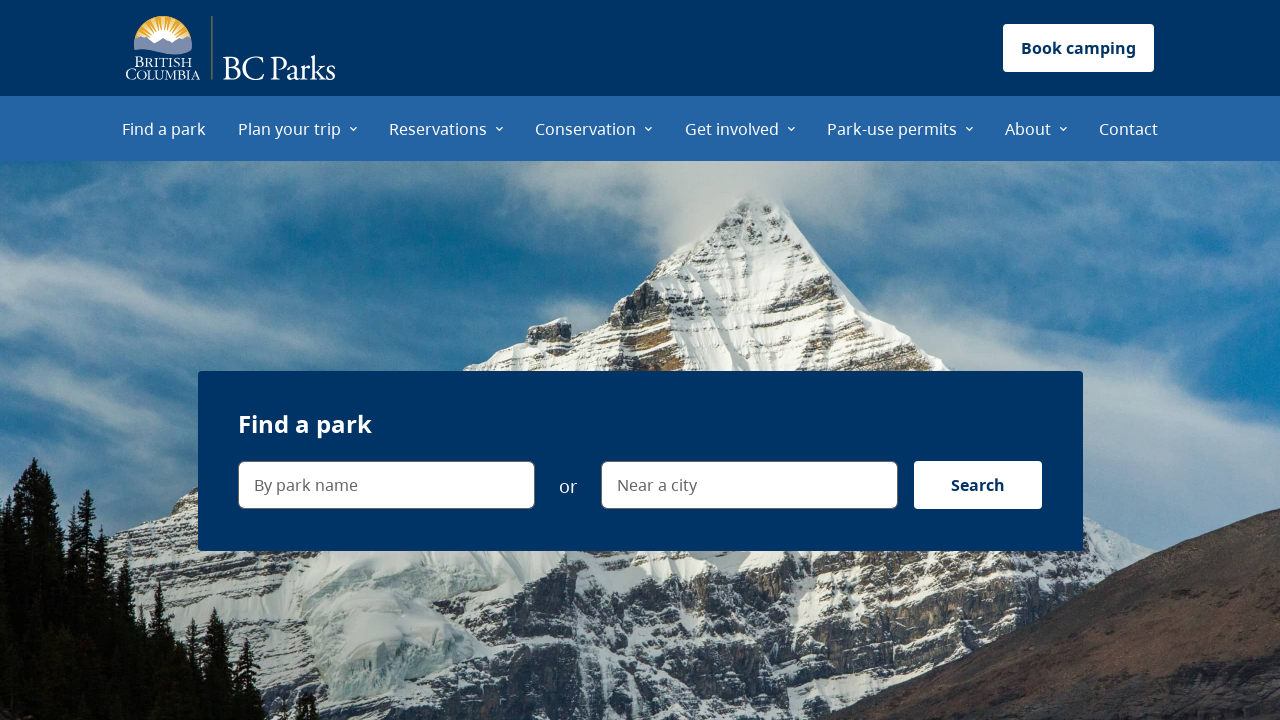

Clicked on 'Find a park' menu item at (164, 128) on internal:role=menuitem[name="Find a park"i]
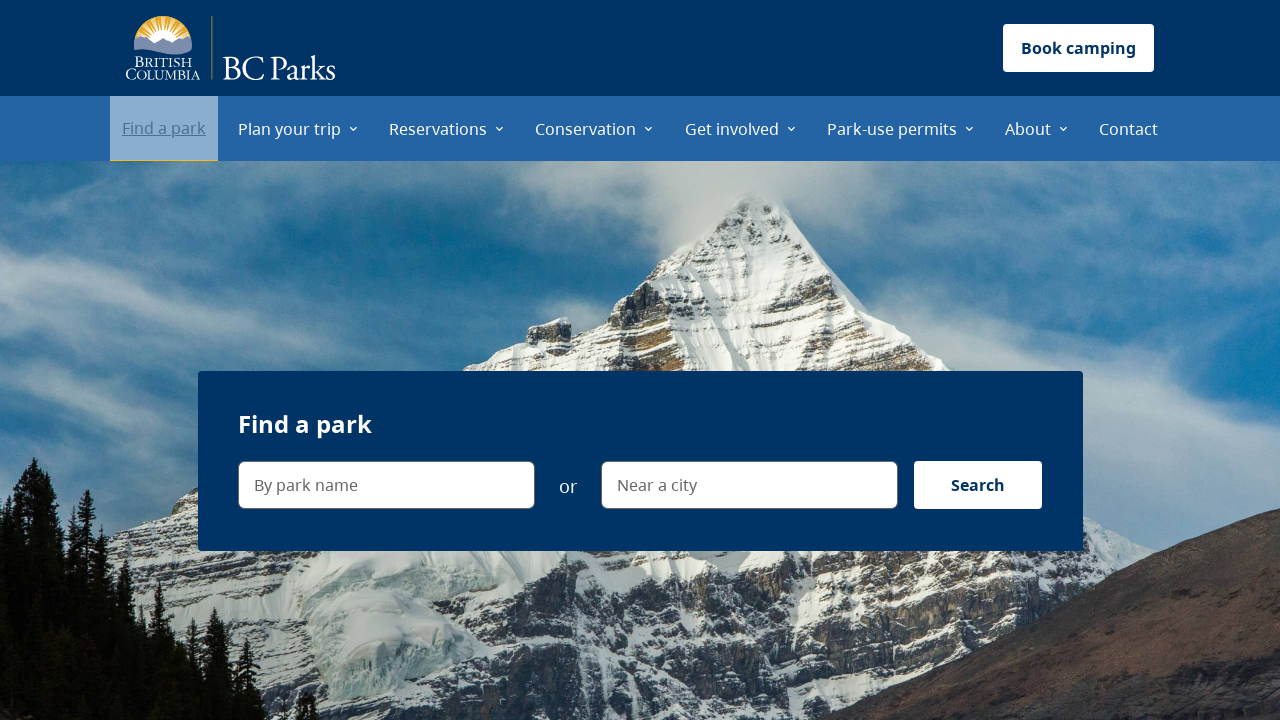

Waited for page to fully load (networkidle)
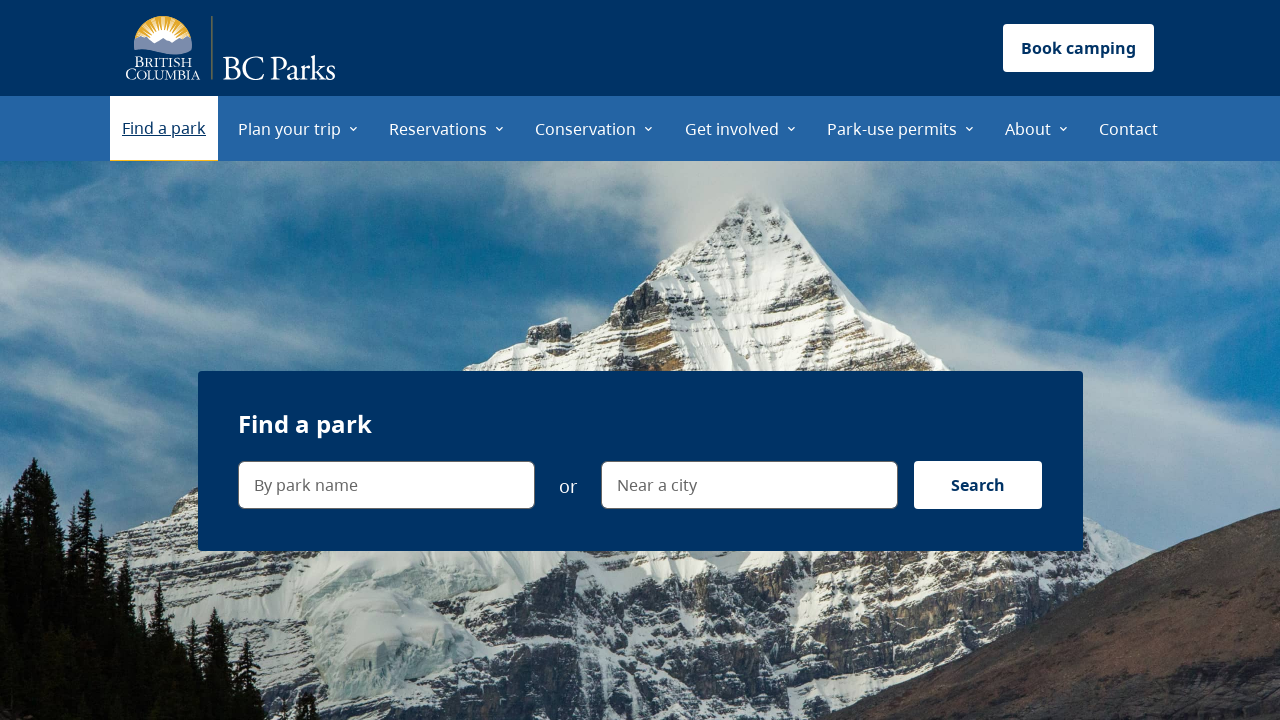

Typed 'J' in the park name search field on internal:label="By park name"i
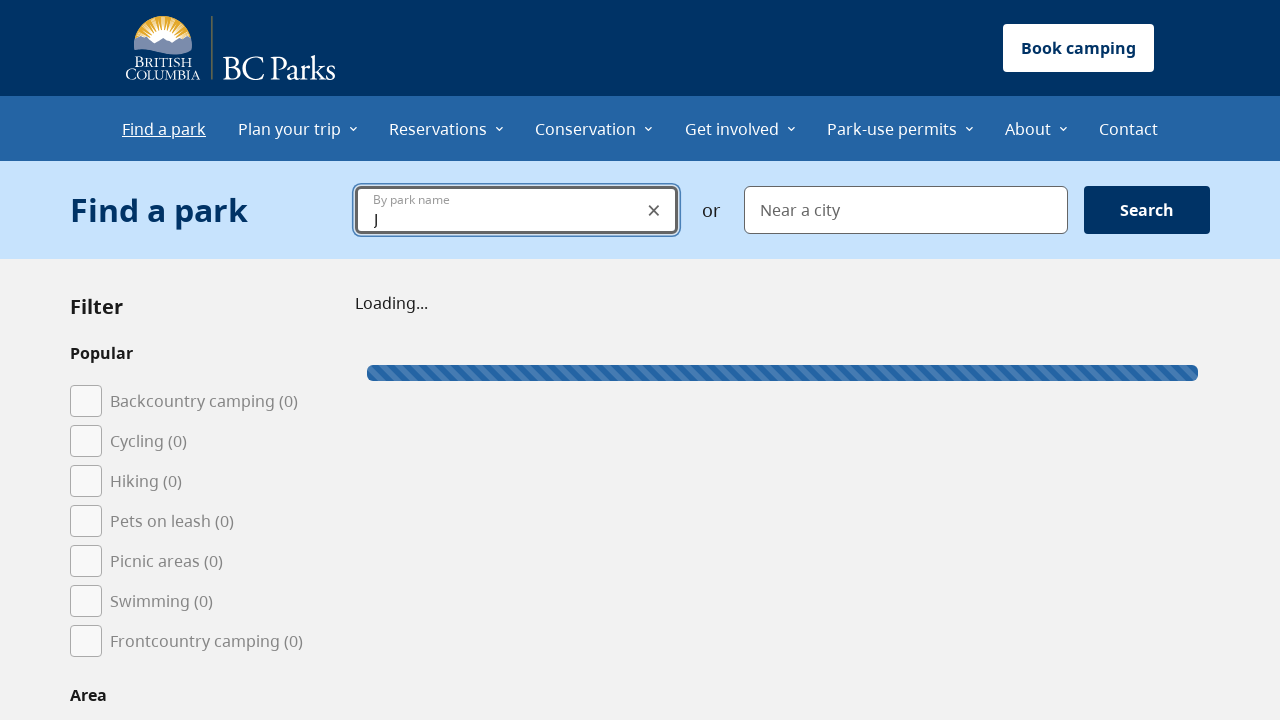

Verified suggestion dropdown menu is visible with park suggestions
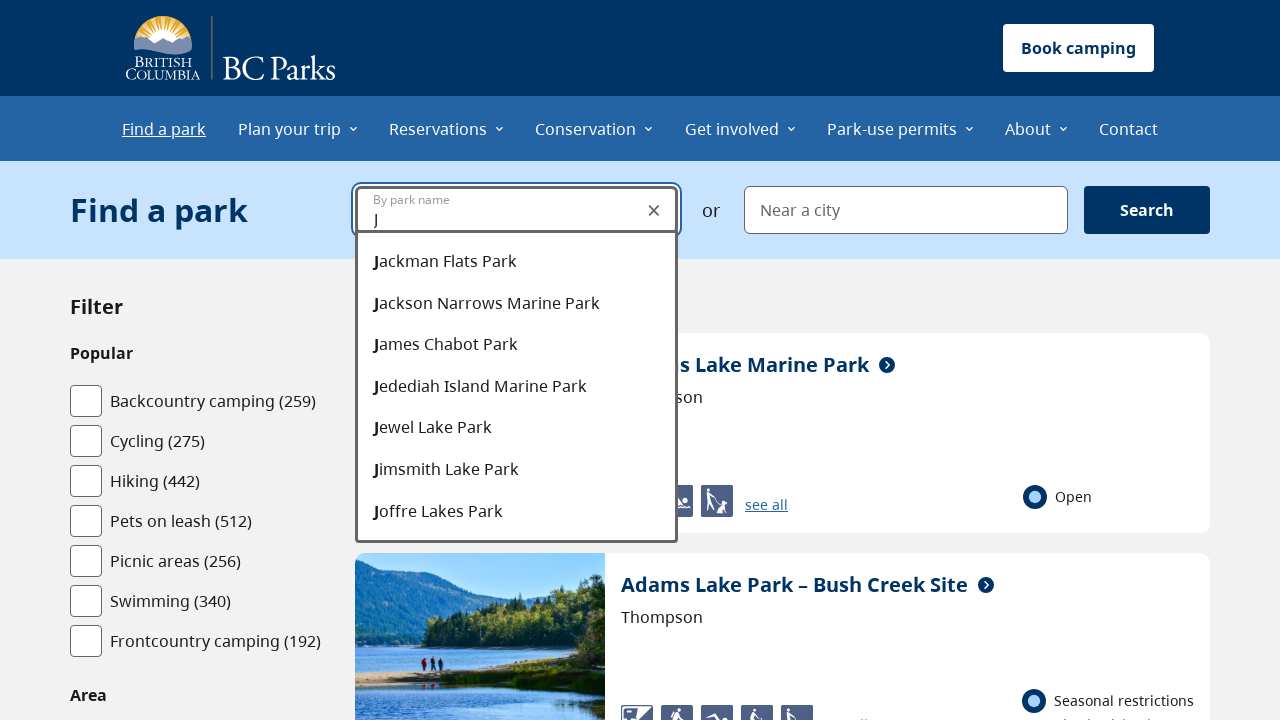

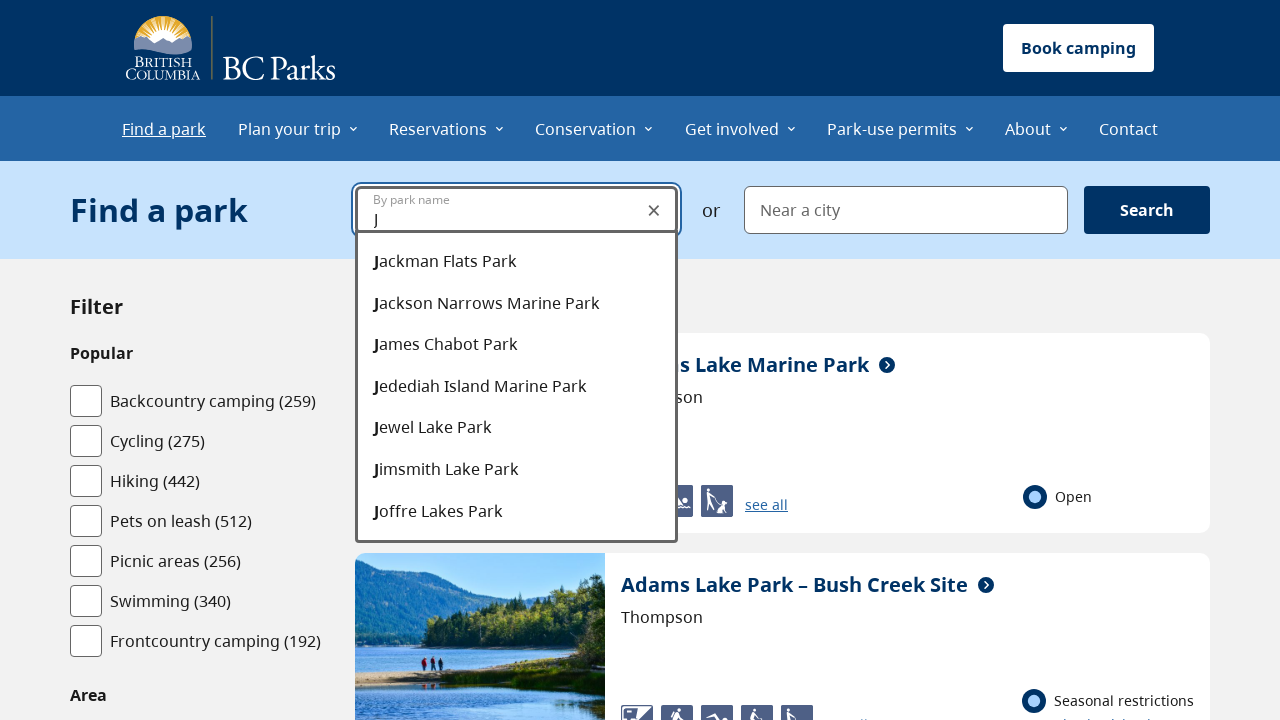